Opens the login modal and sets up a dialog handler for form validation messages

Starting URL: https://www.demoblaze.com/

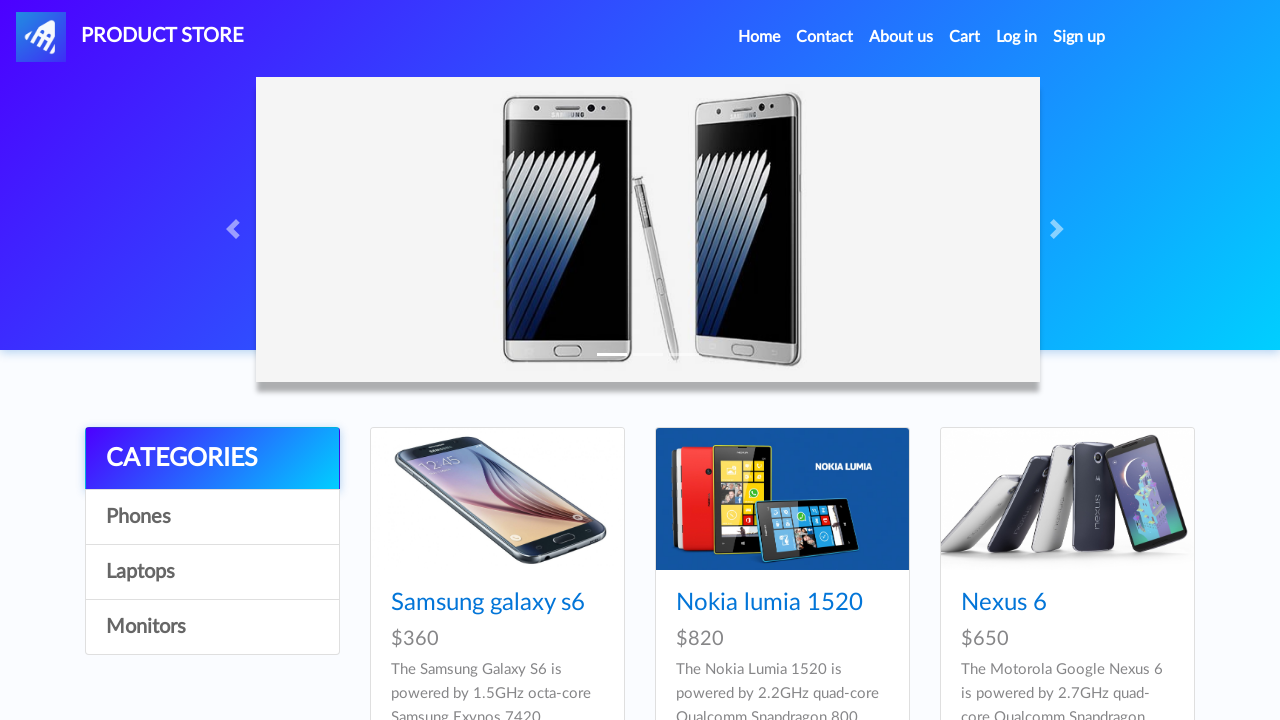

Set up dialog handler to accept alerts for form validation messages
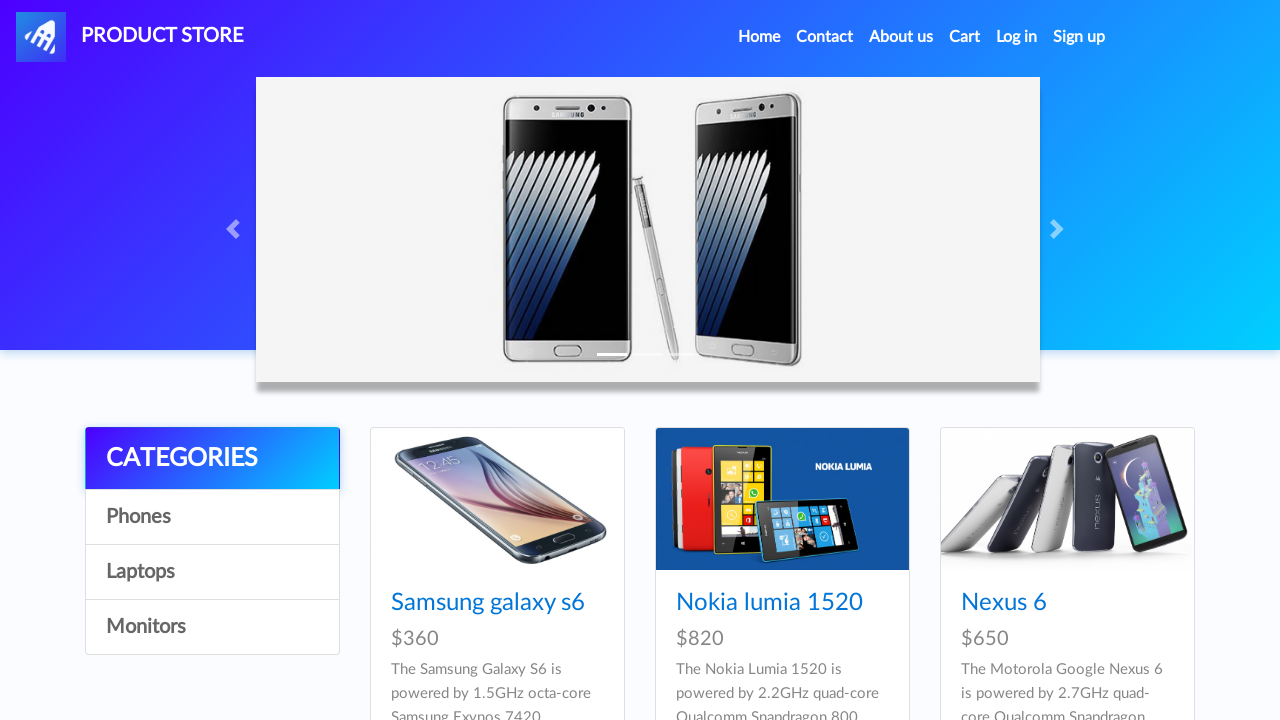

Clicked login link to open login modal at (1017, 37) on internal:role=link[name="Log in"i]
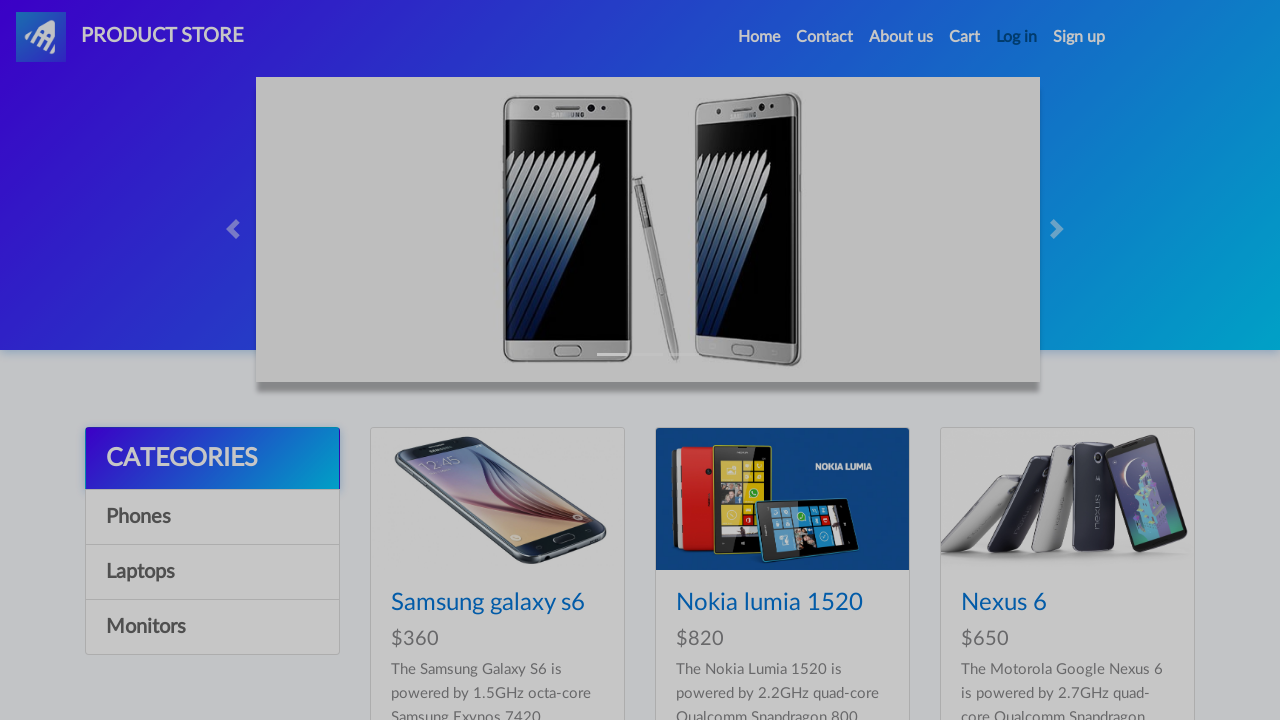

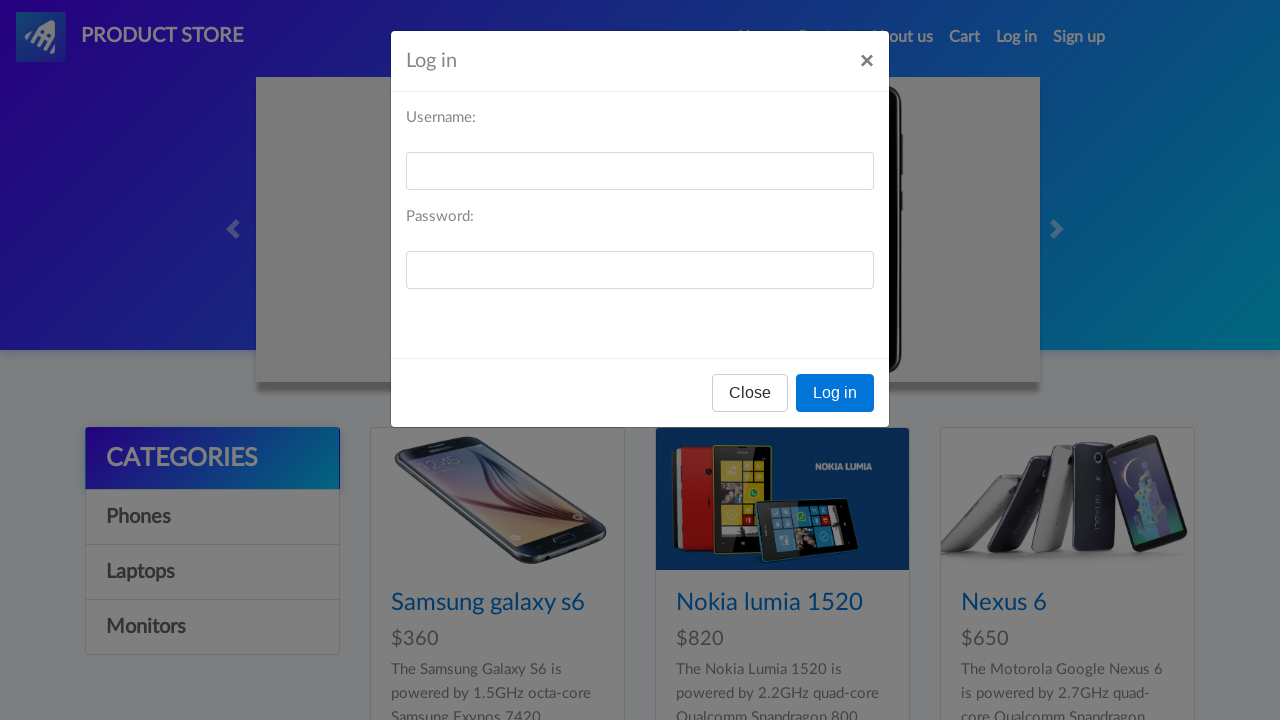